Navigates to the molecules page to test site navigation and page loading

Starting URL: https://cryoprotect.netlify.app

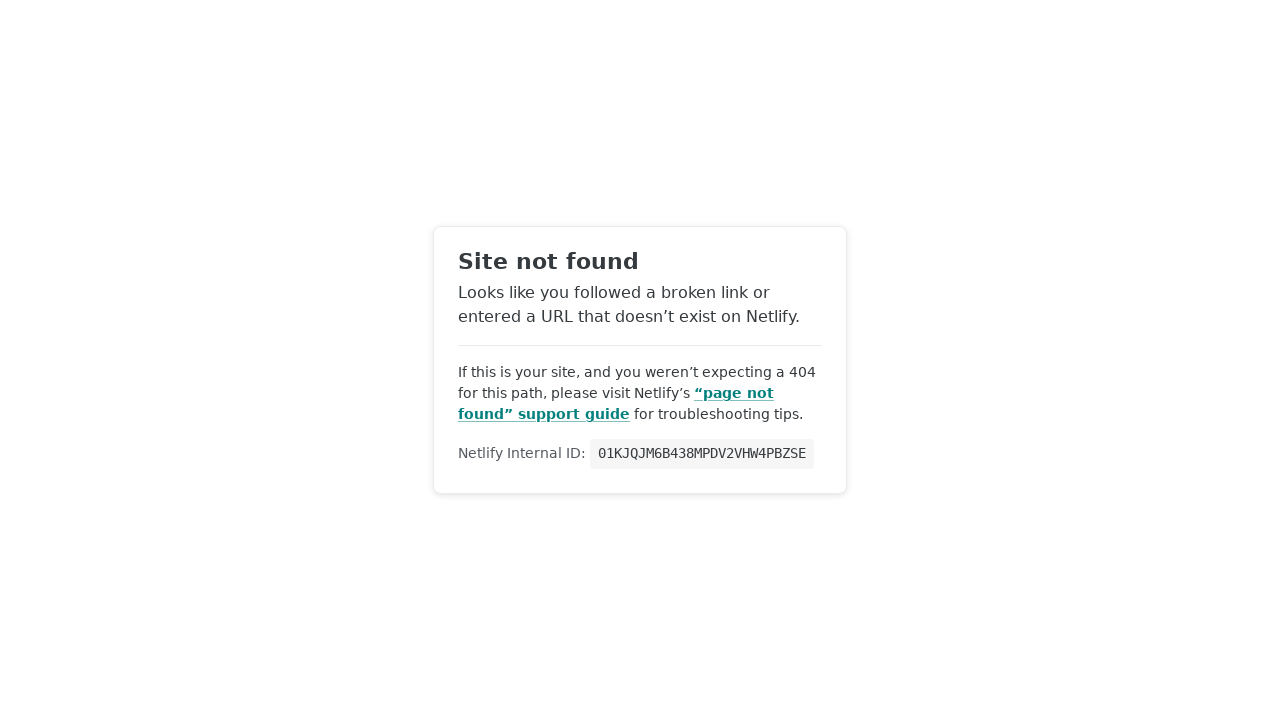

Navigated to molecules page at https://cryoprotect.netlify.app/molecules
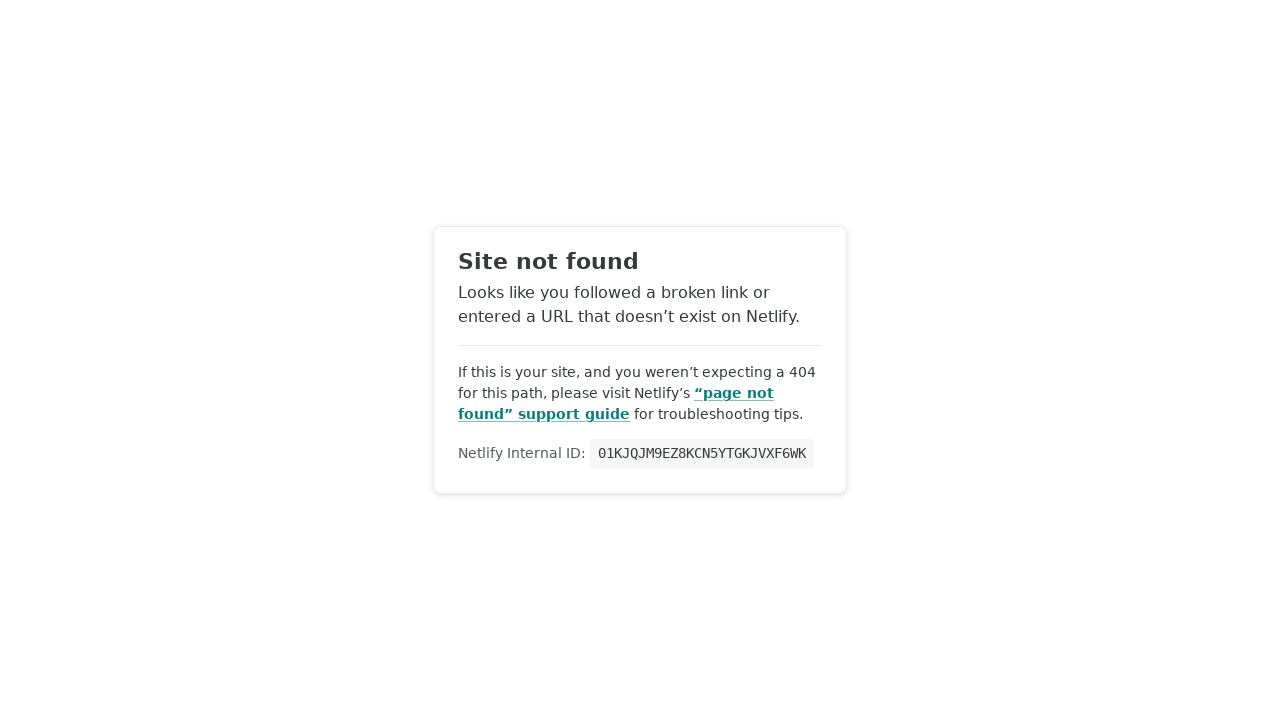

Waited for page to finish loading (networkidle)
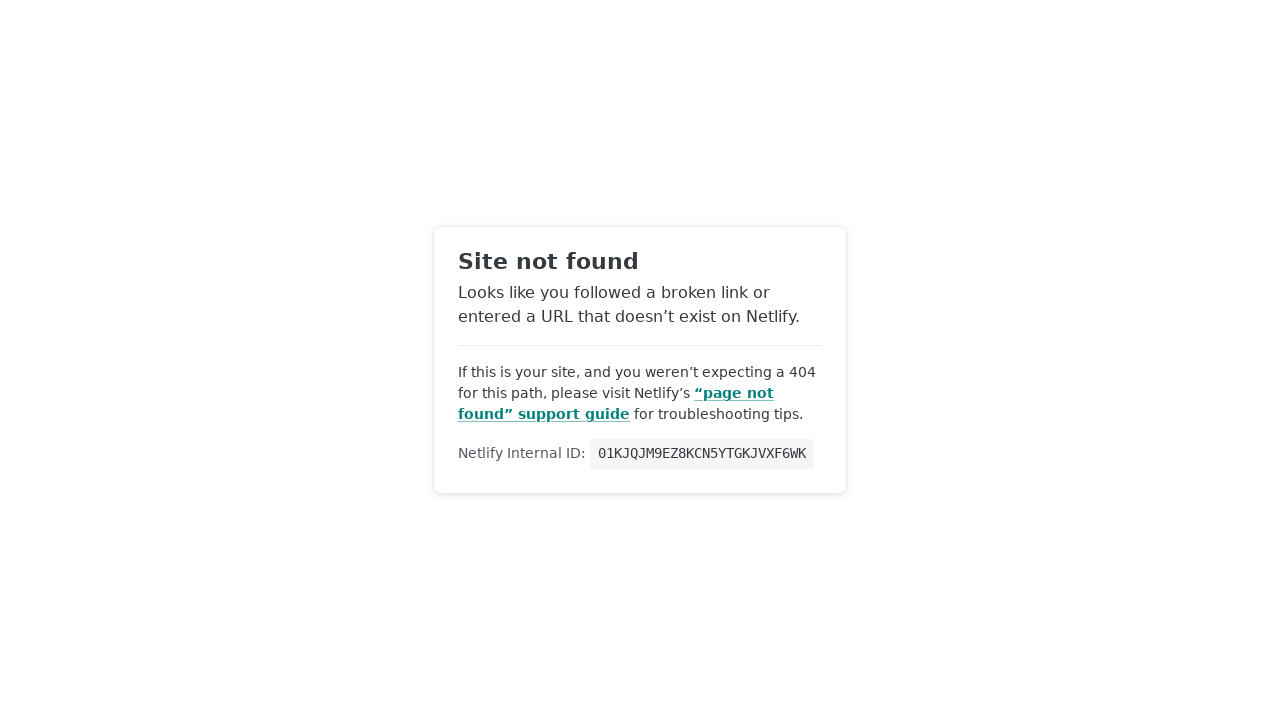

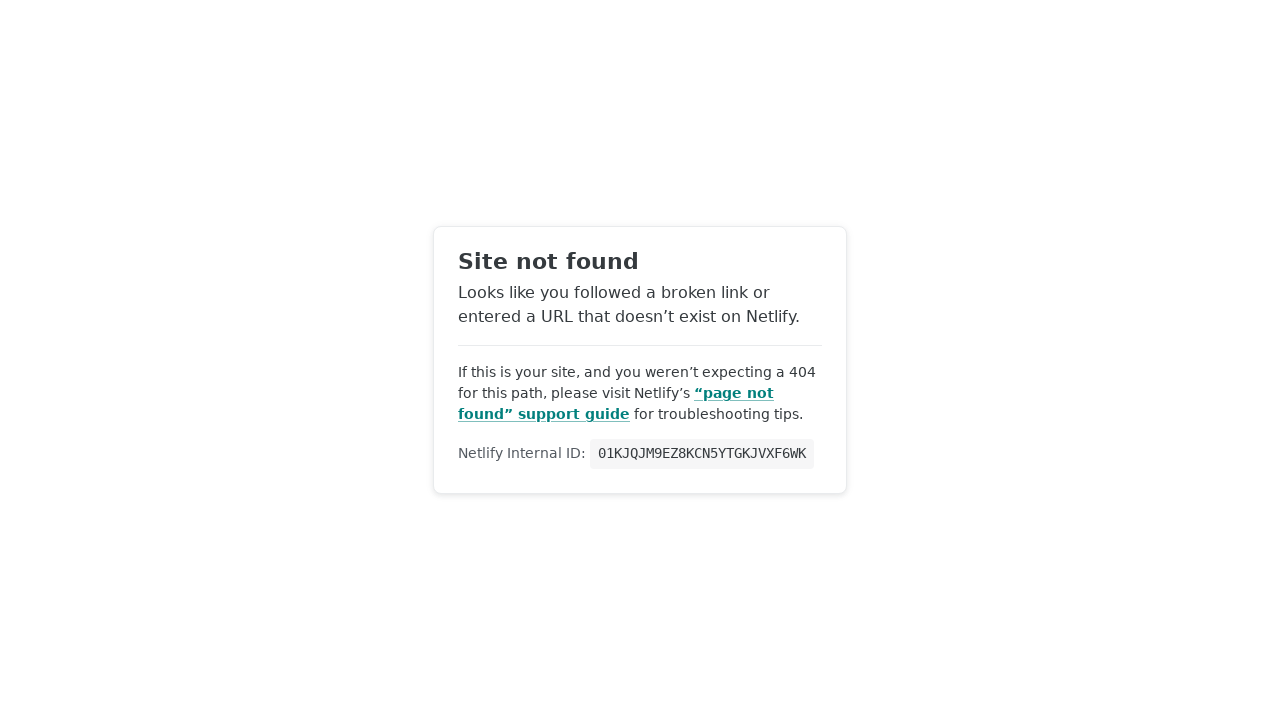